Tests Bootstrap dropdown selection by clicking on the dropdown and selecting an option

Starting URL: https://www.lambdatest.com/selenium-playground/jquery-dropdown-search-demo

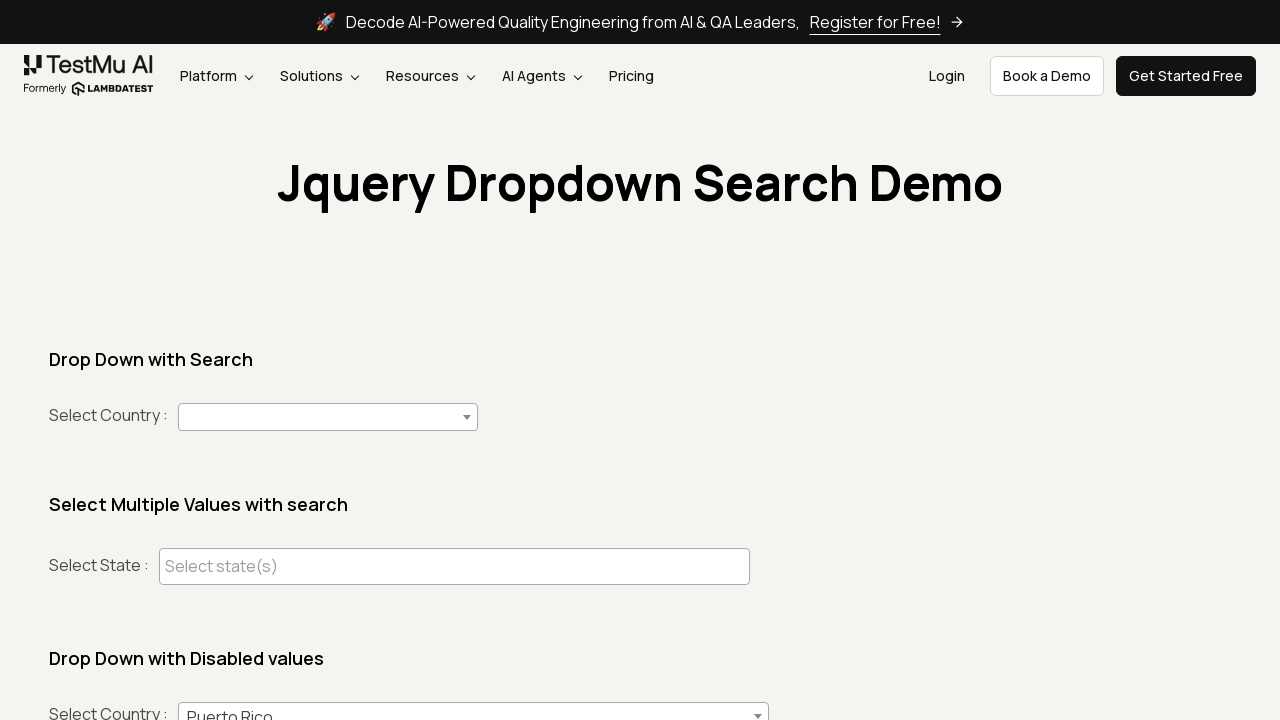

Clicked on country dropdown to open it at (328, 417) on #country+span
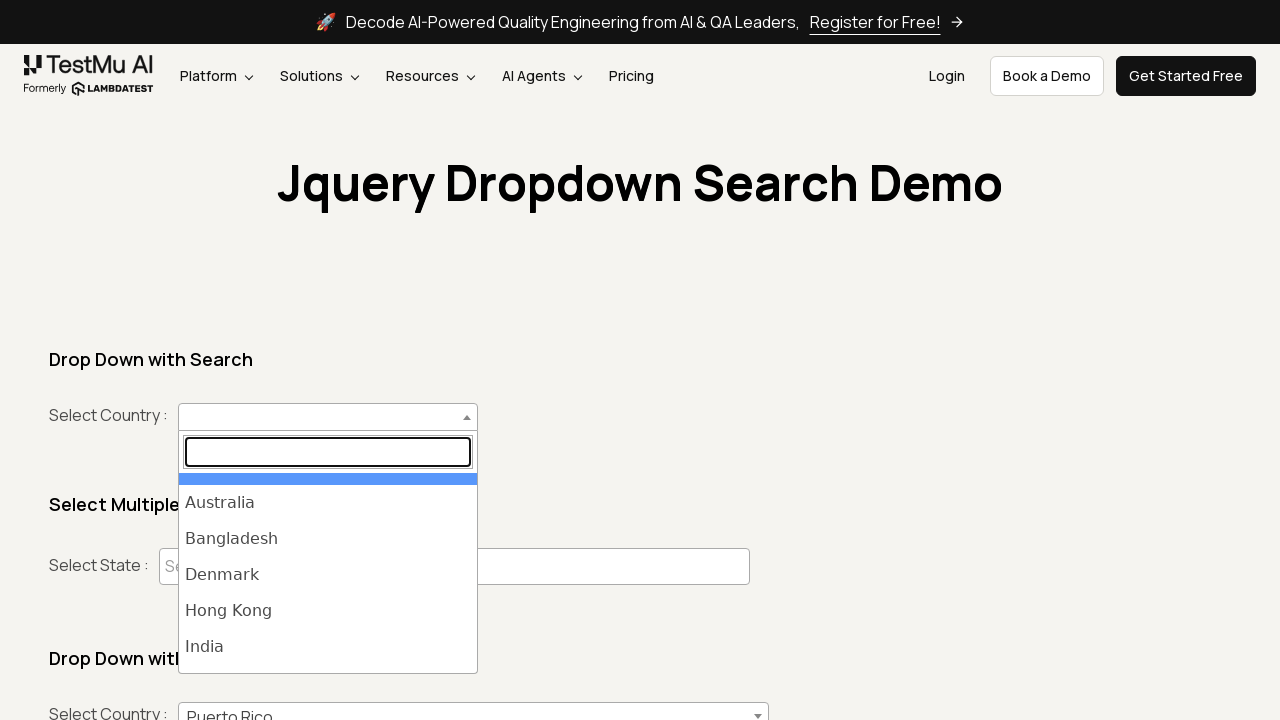

Selected India from the dropdown options at (328, 573) on ul#select2-country-results >> internal:has="li >> internal:has-text=\"India\"i"
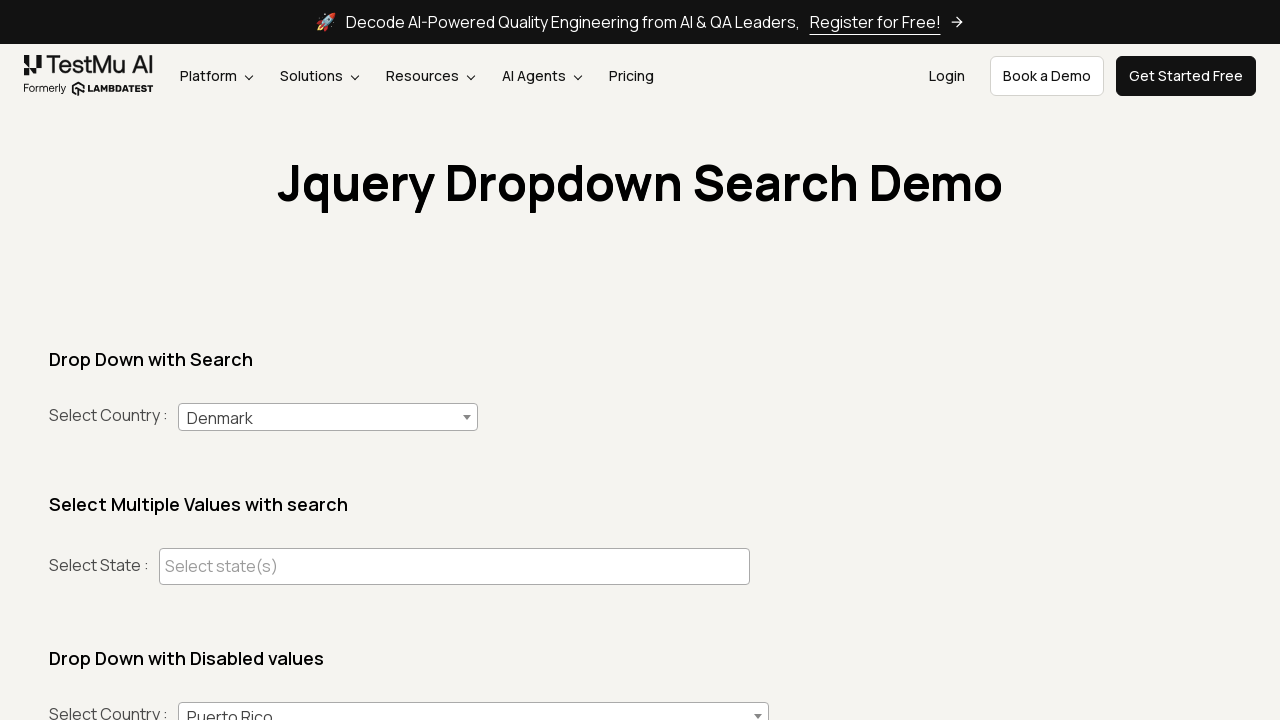

Waited for selection to complete
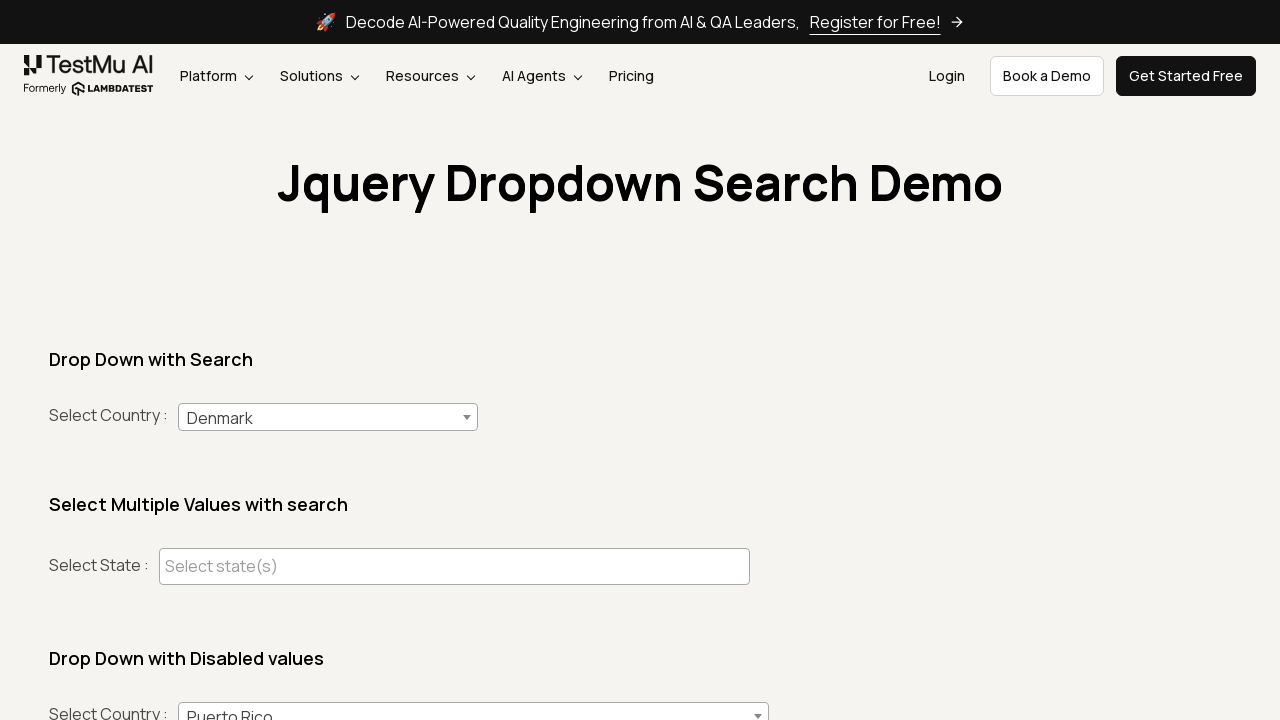

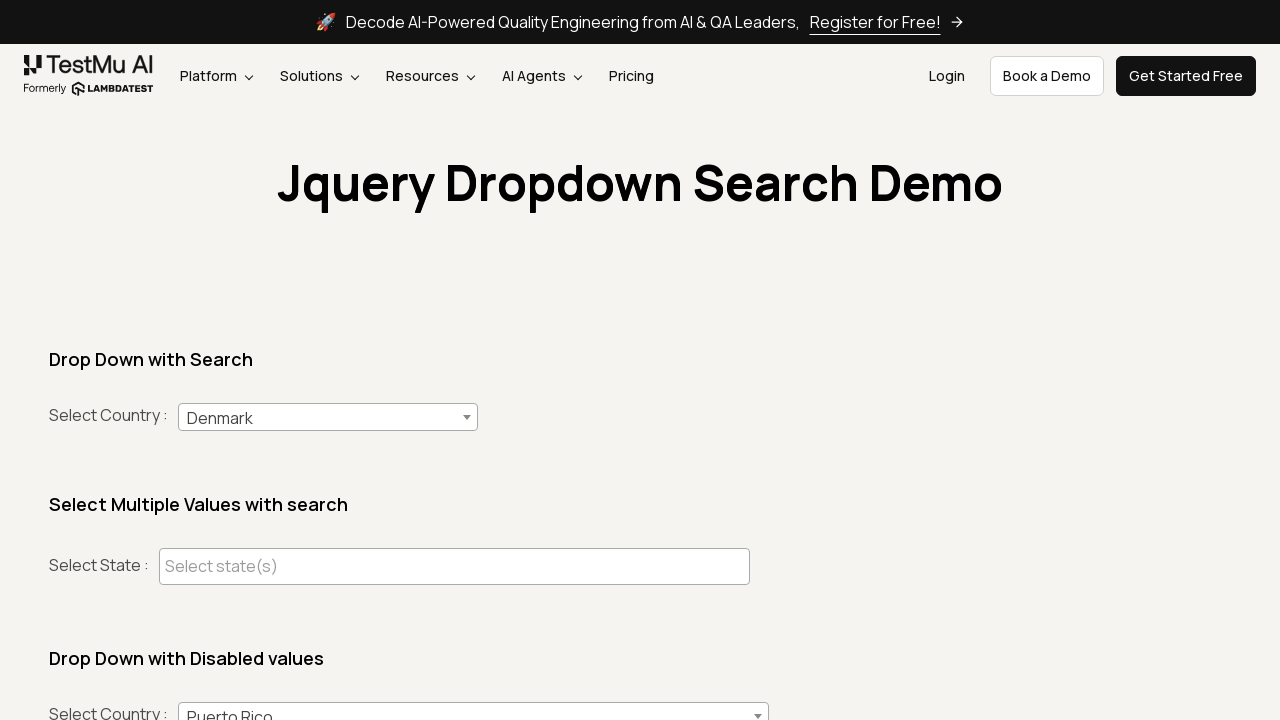